Tests alert handling by clicking a confirm button and accepting the alert dialog that appears

Starting URL: https://rahulshettyacademy.com/AutomationPractice/

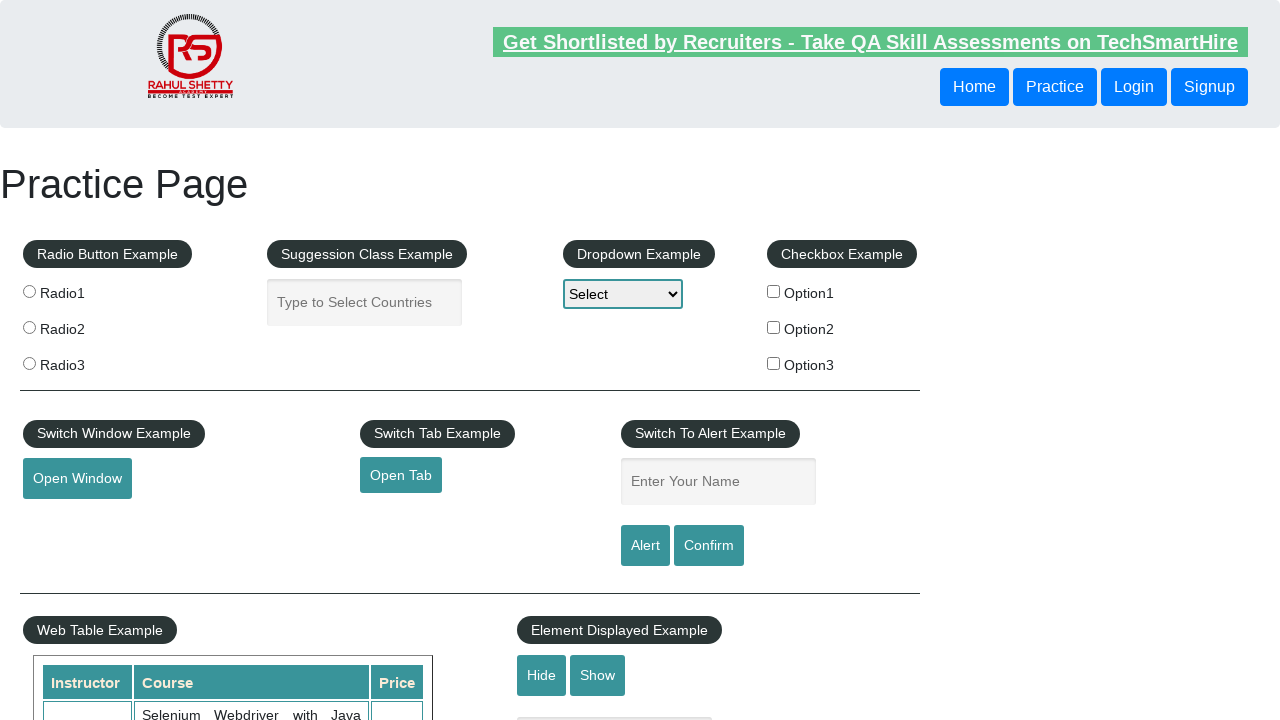

Set up dialog handler to accept alert dialogs
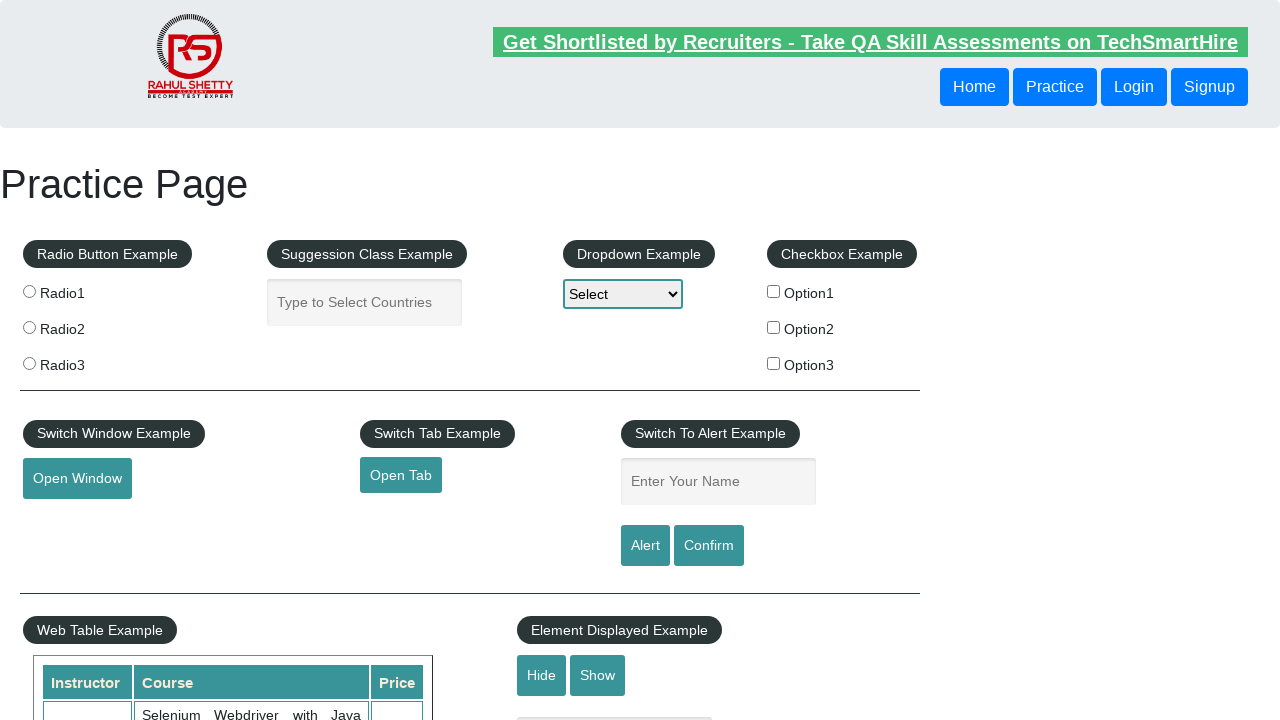

Clicked Confirm button to trigger alert dialog at (709, 546) on internal:role=button[name="Confirm"i]
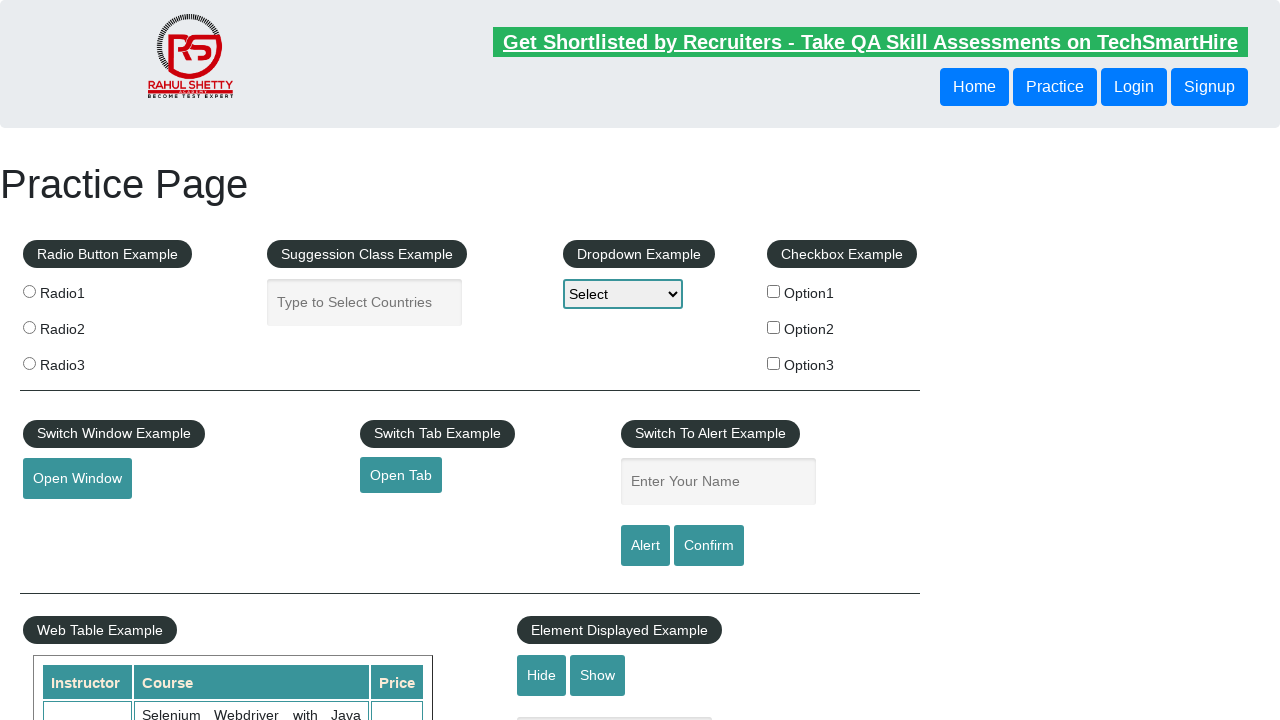

Waited for alert dialog to be handled
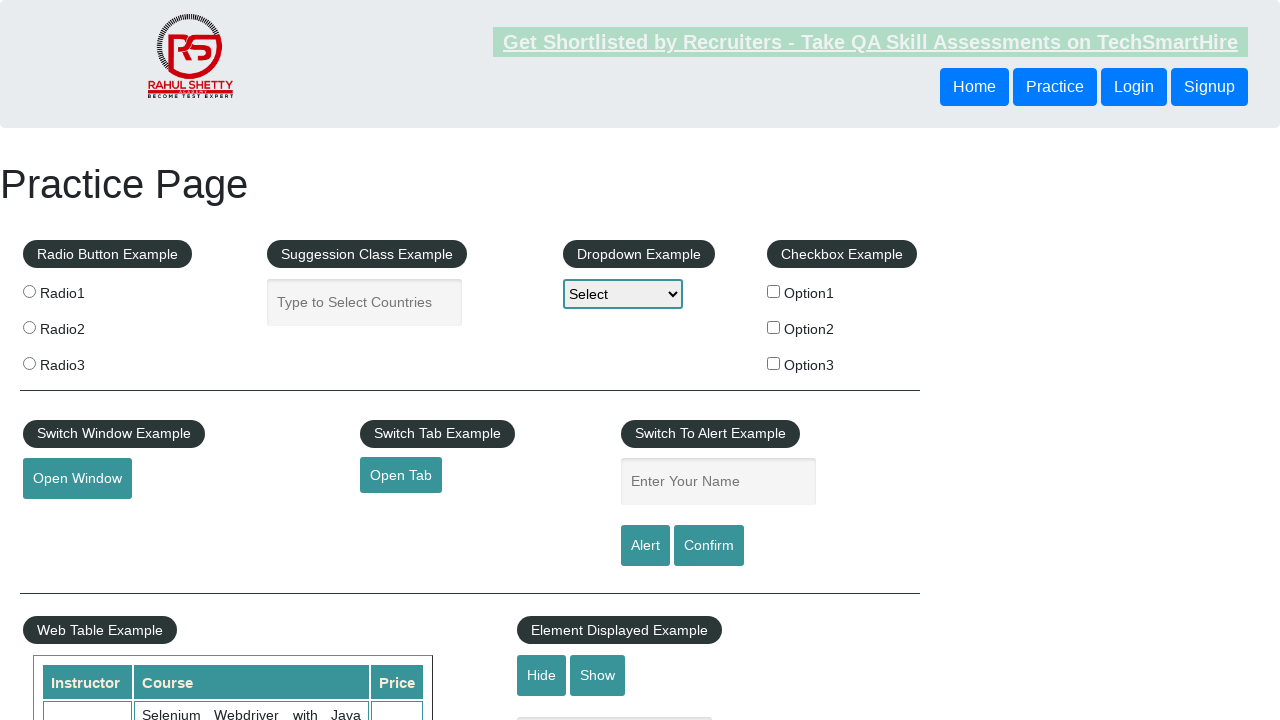

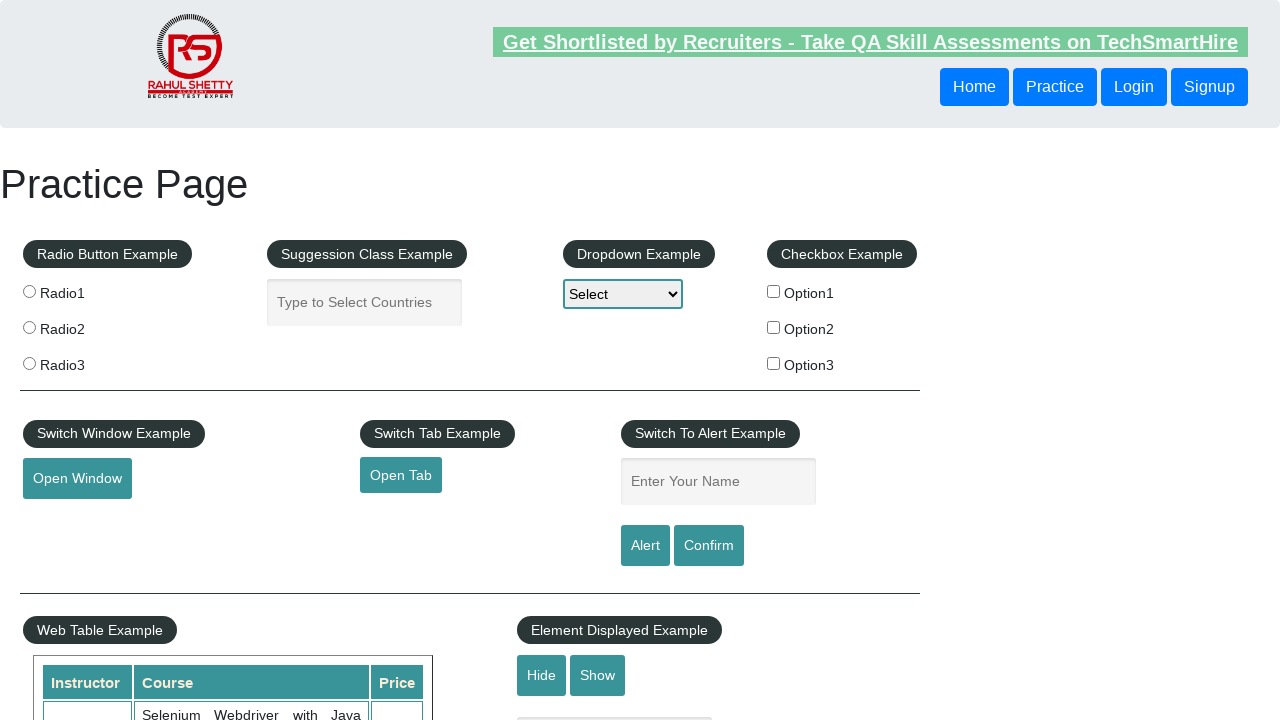